Tests Bootstrap dropdown functionality by clicking the dropdown button and selecting a specific option from the list

Starting URL: https://getbootstrap.com/docs/4.0/components/dropdowns/

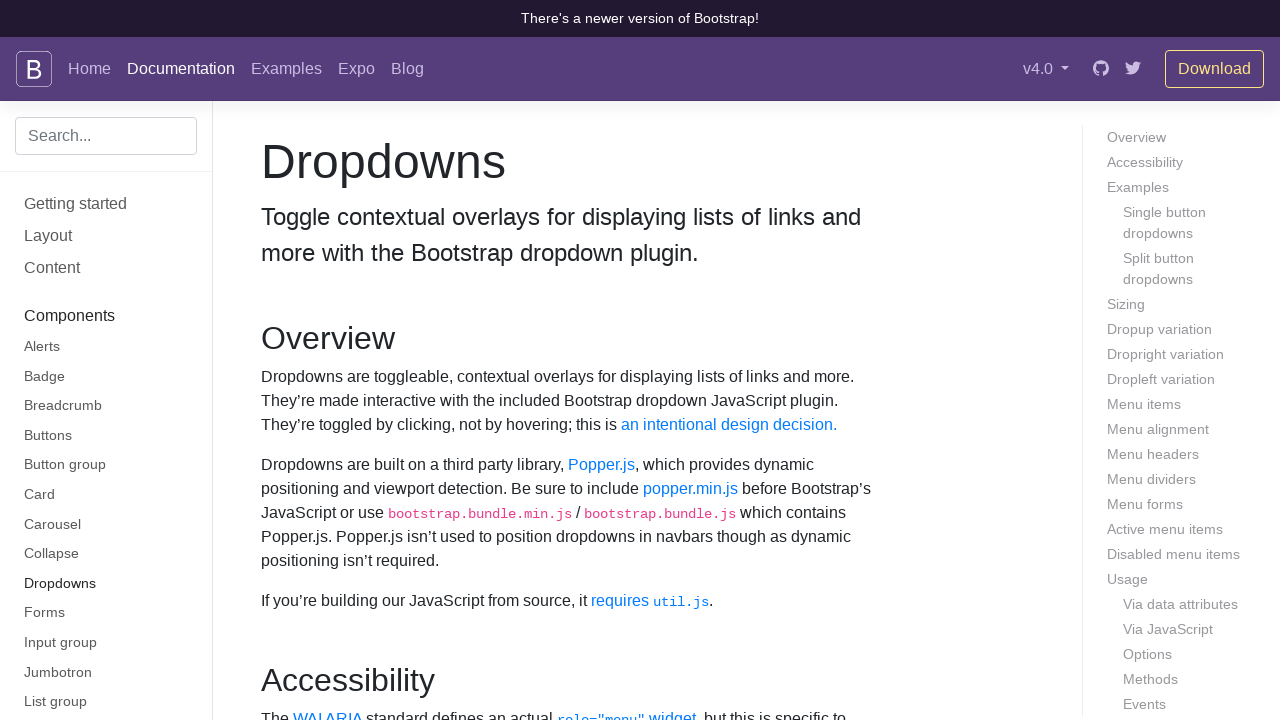

Navigated to Bootstrap dropdowns documentation page
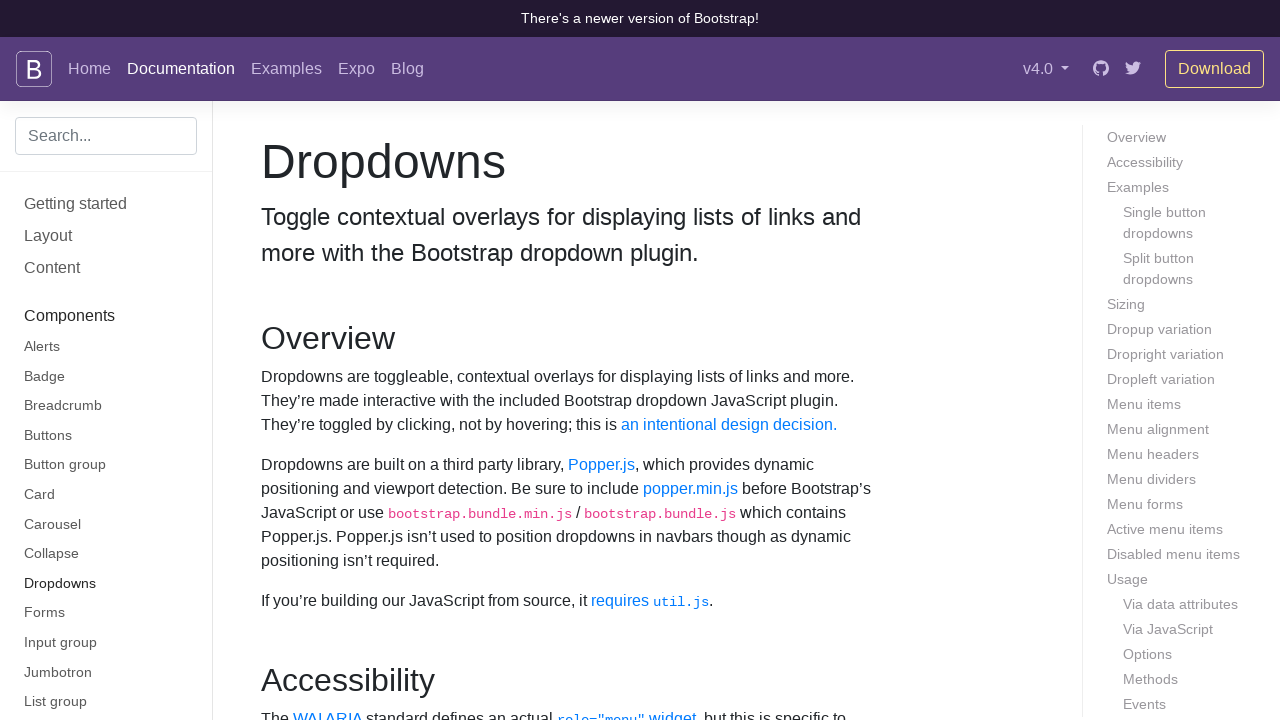

Clicked dropdown button to open the menu at (370, 360) on button#dropdownMenuButton
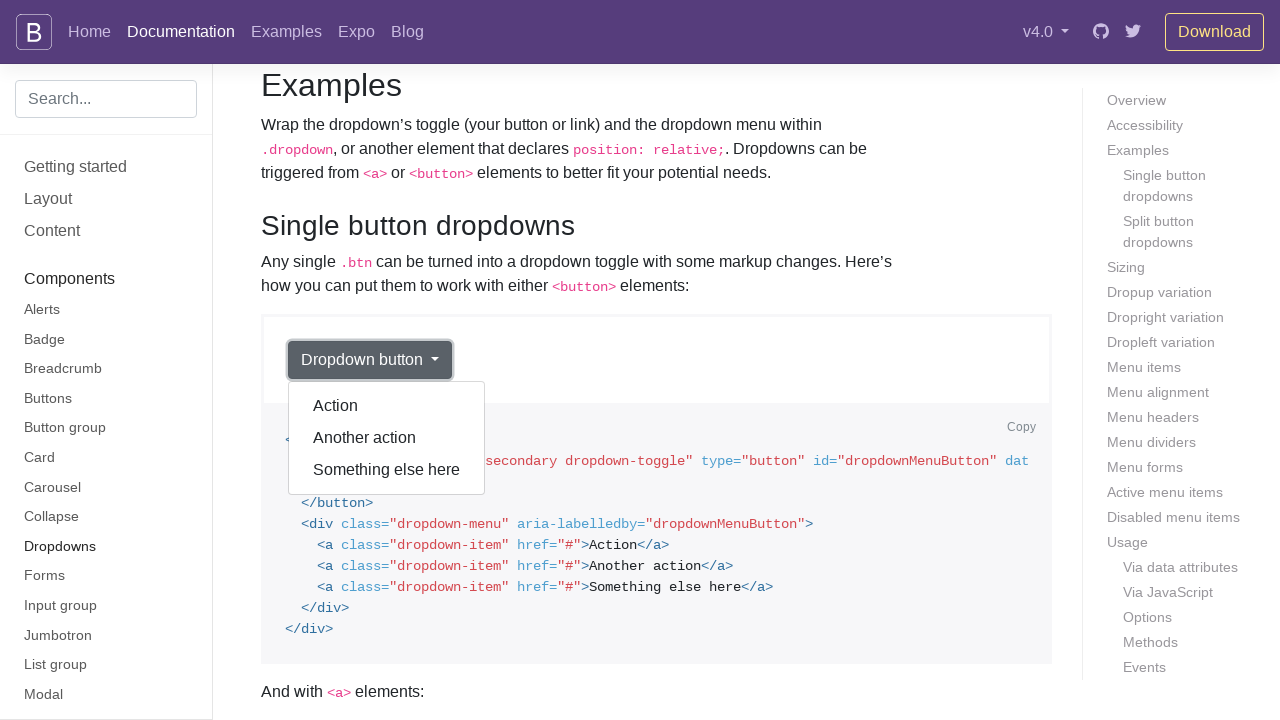

Dropdown menu appeared and is visible
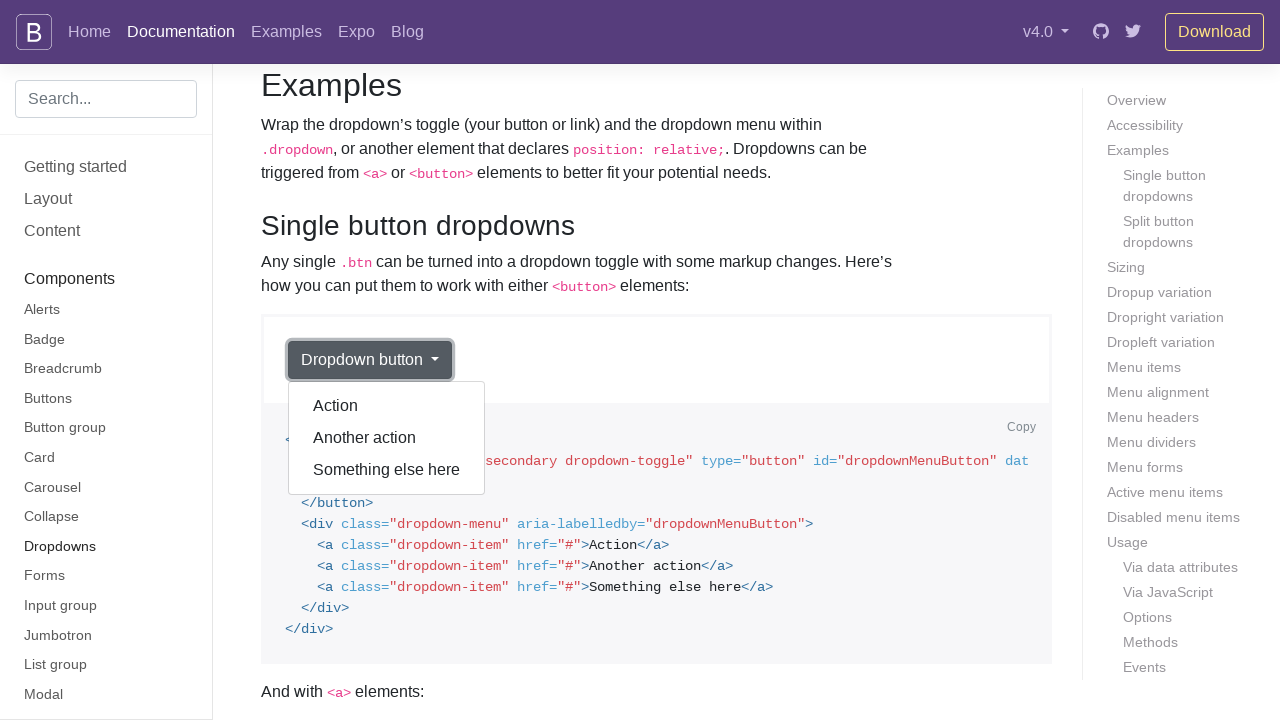

Retrieved all dropdown option elements
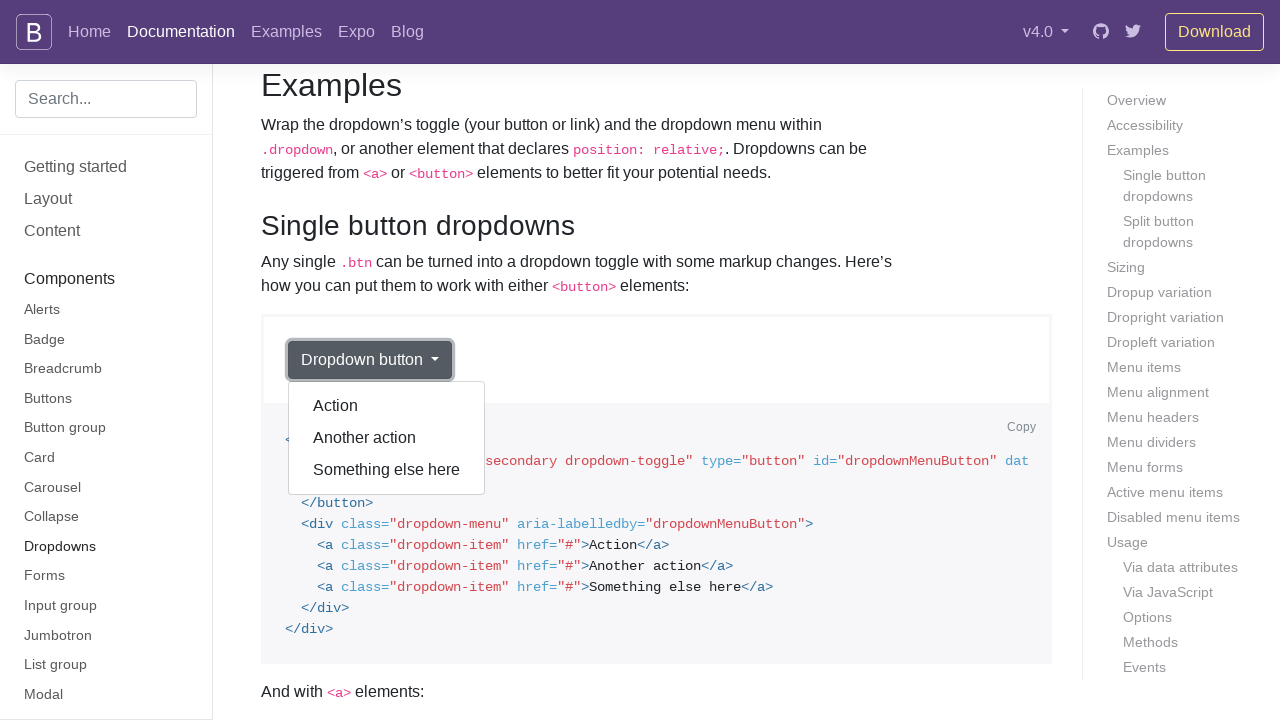

Clicked 'Another action' option from dropdown menu
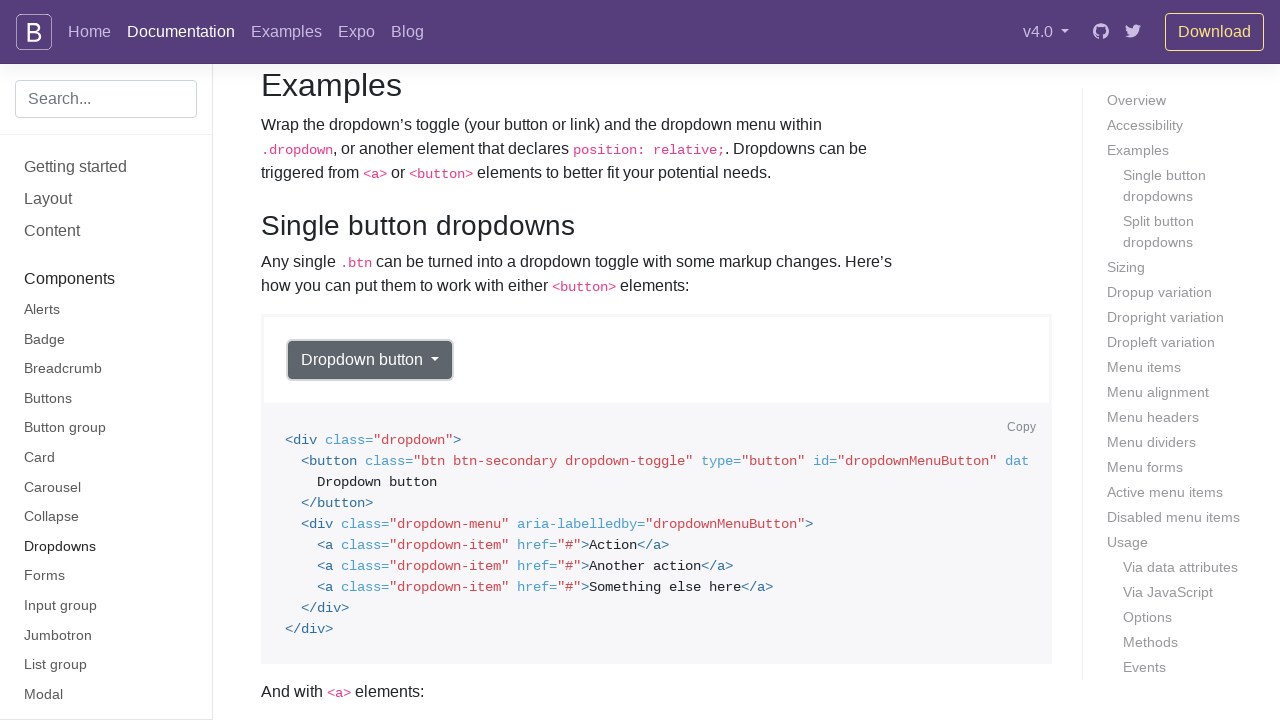

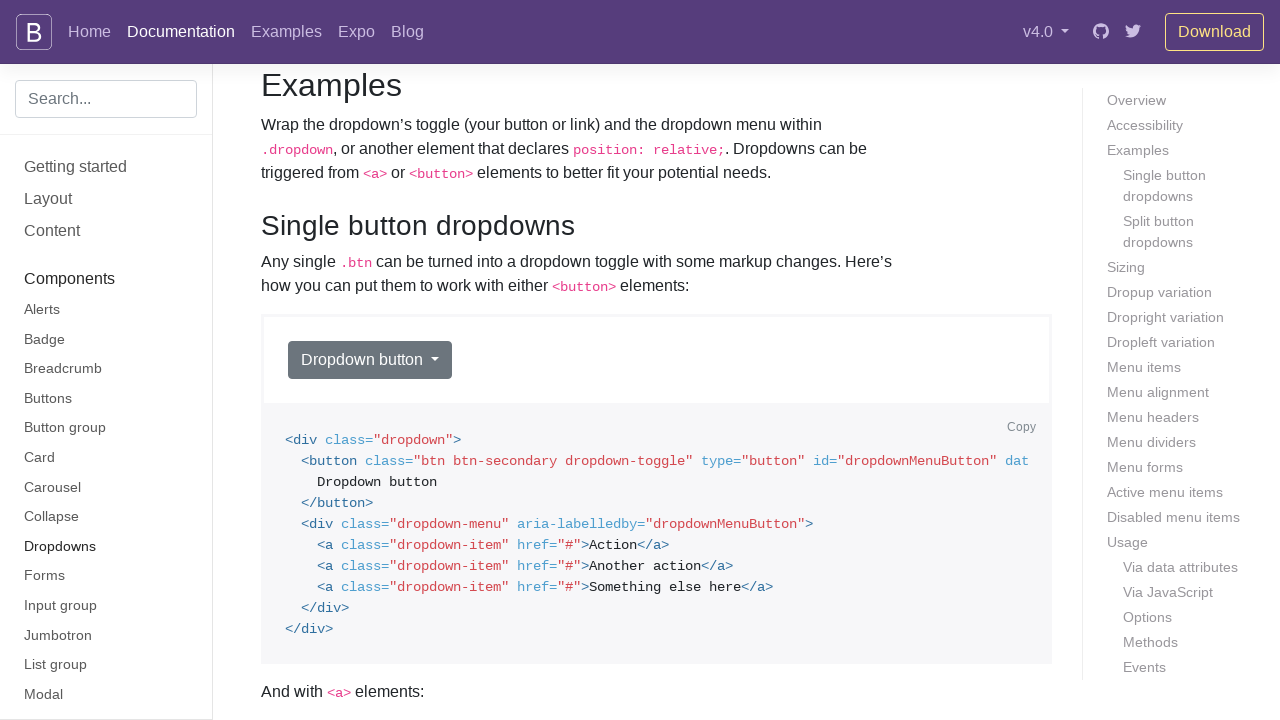